Tests radio button functionality by clicking on the "Hockey" radio button and verifying it becomes selected

Starting URL: https://practice.cydeo.com/radio_buttons

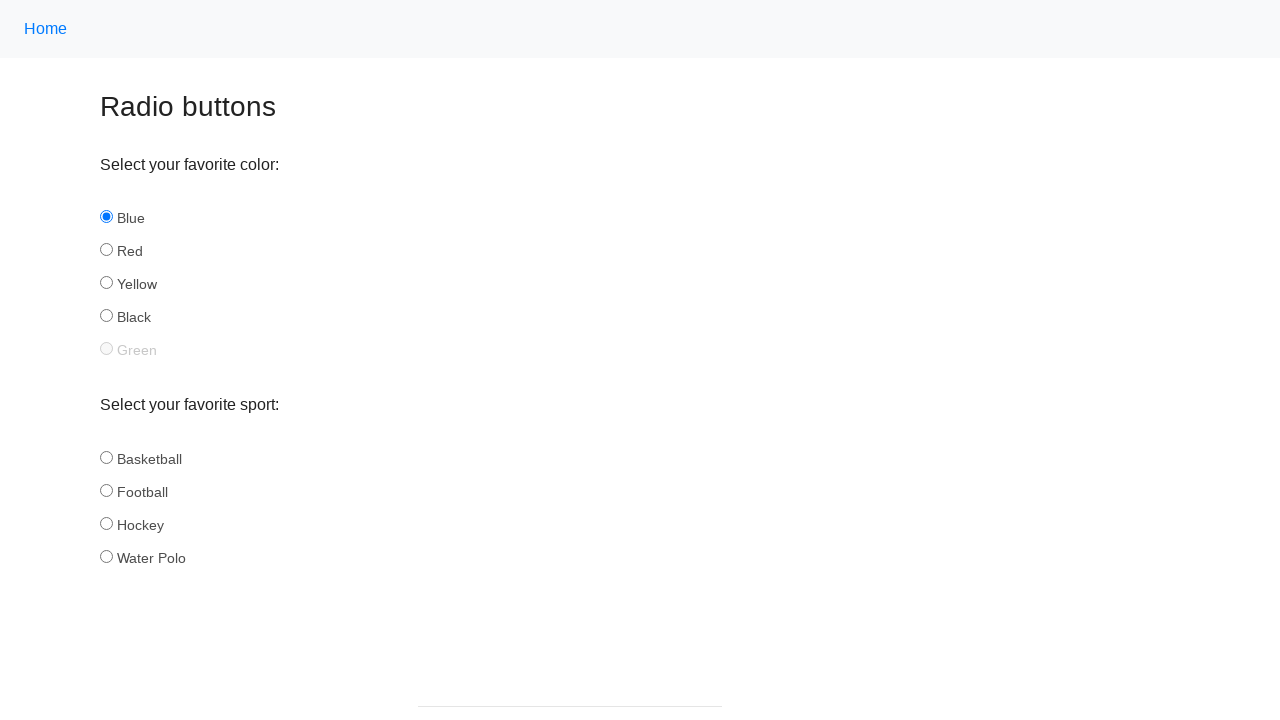

Clicked on Hockey radio button at (106, 523) on input[id='hockey']
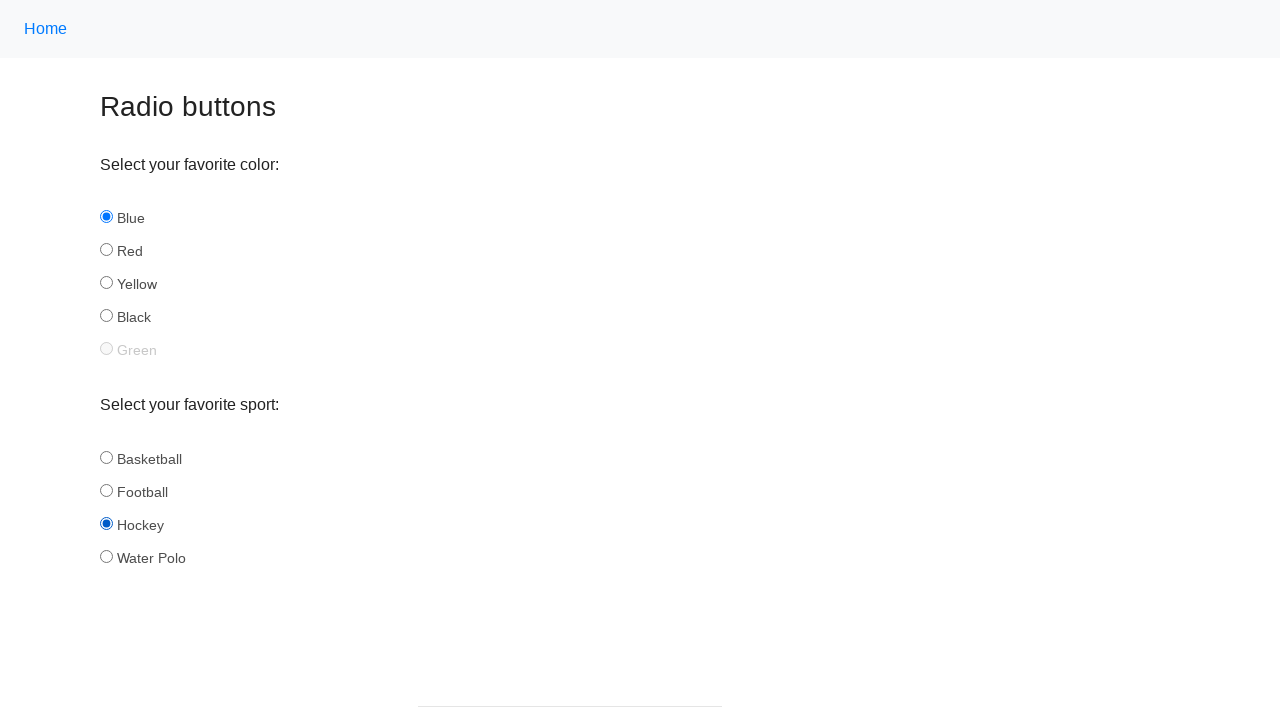

Verified Hockey radio button is selected
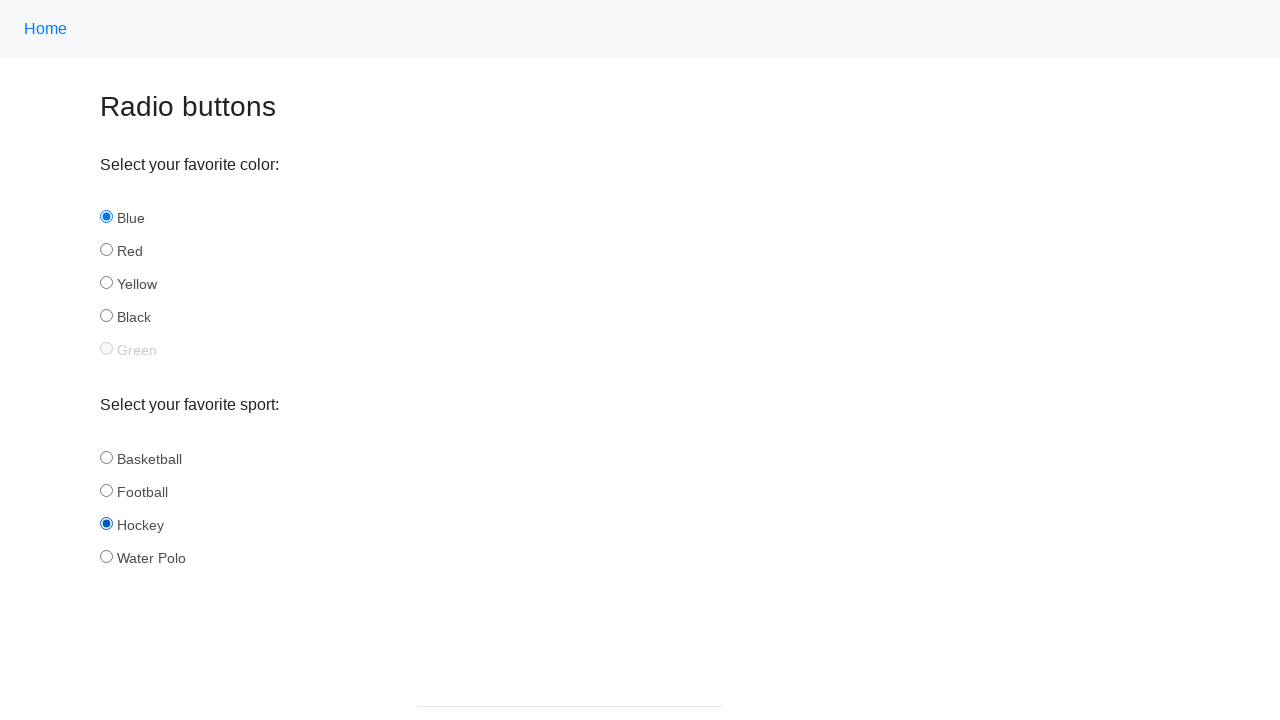

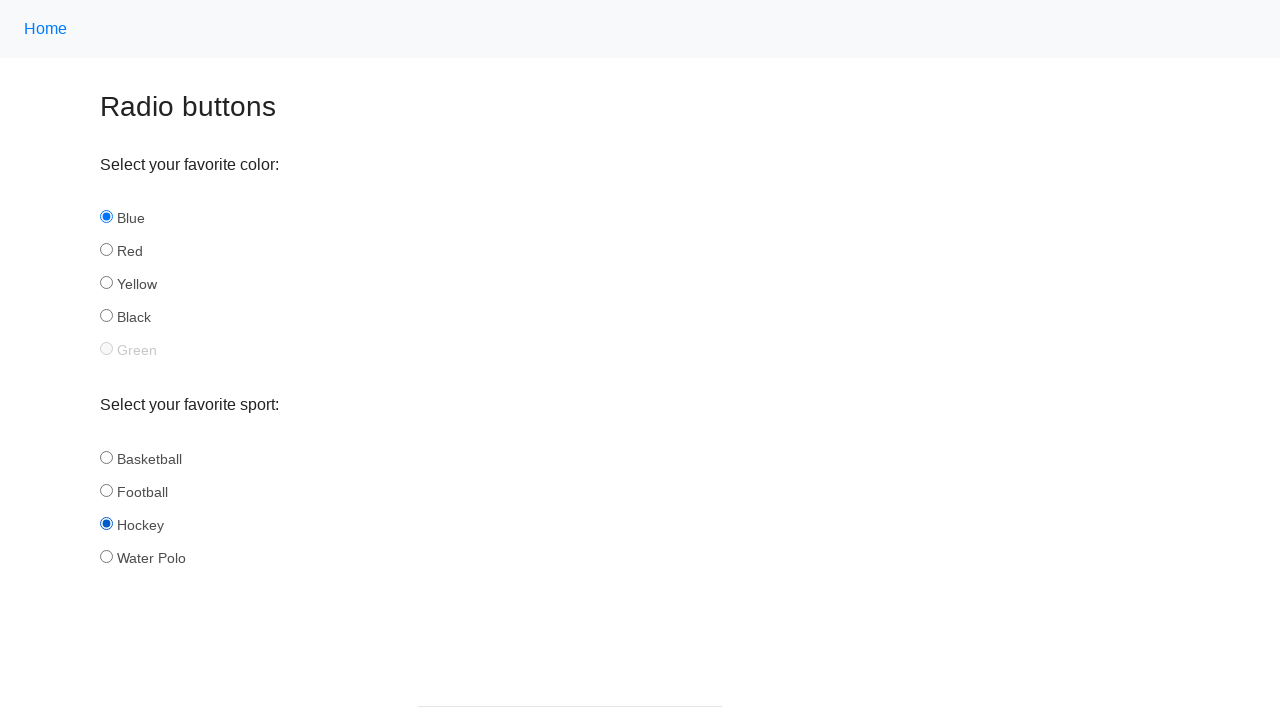